Tests that browser back button works correctly with todo filters

Starting URL: https://demo.playwright.dev/todomvc

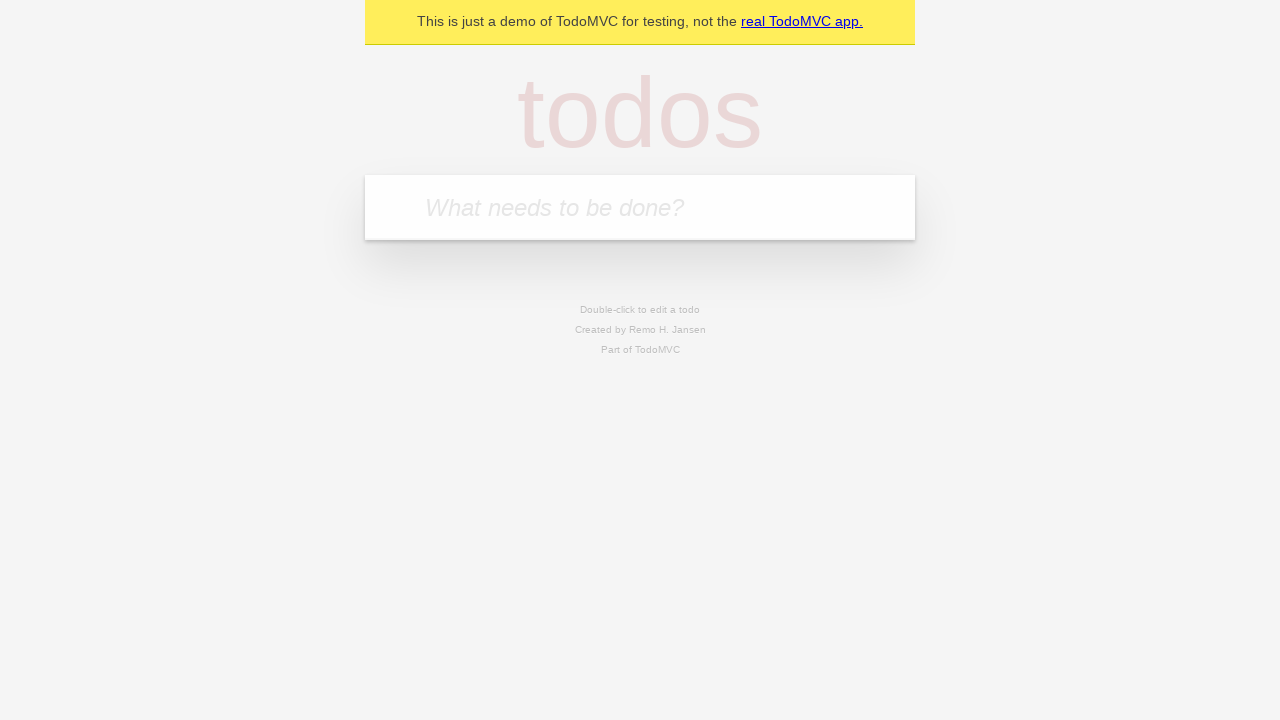

Filled todo input with 'buy some cheese' on internal:attr=[placeholder="What needs to be done?"i]
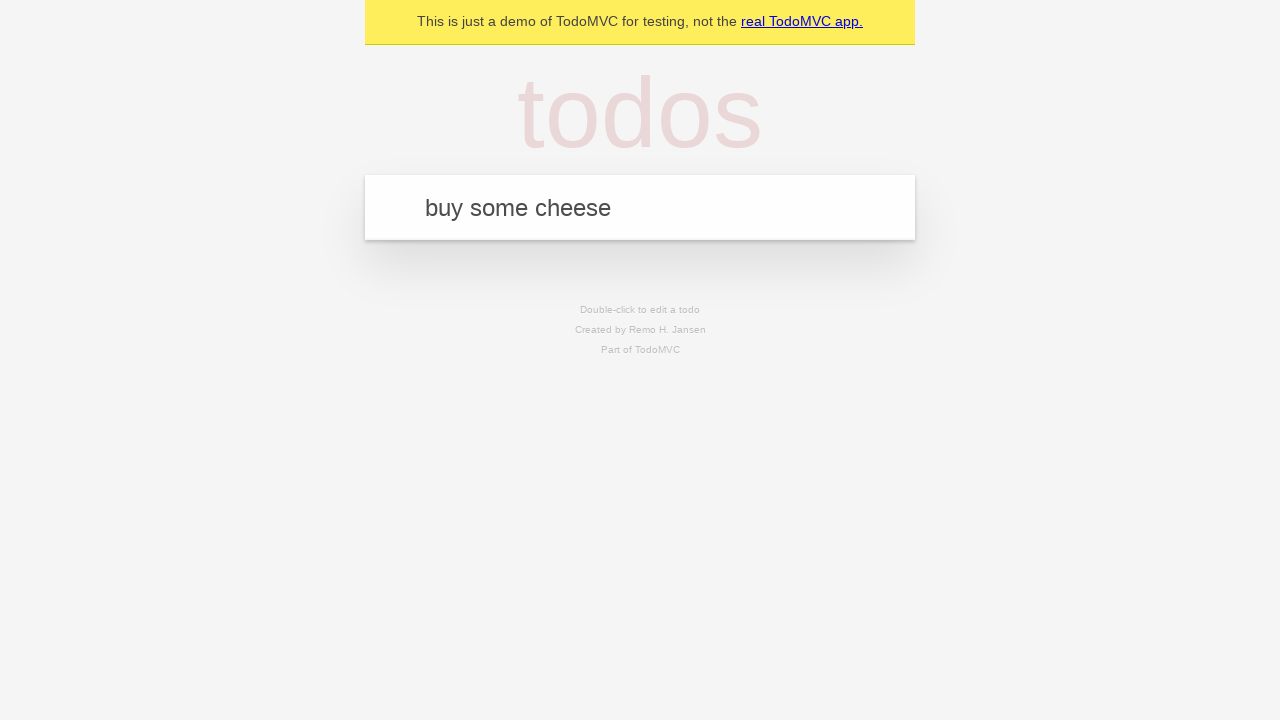

Pressed Enter to create first todo on internal:attr=[placeholder="What needs to be done?"i]
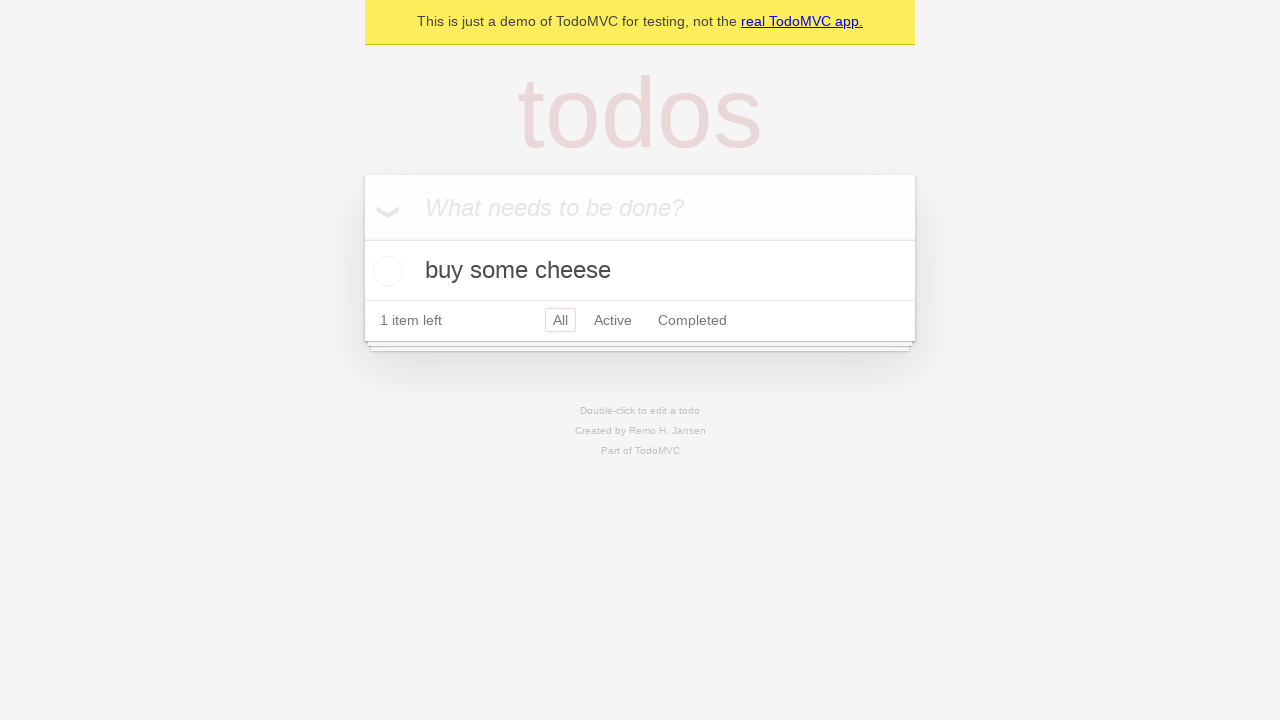

Filled todo input with 'feed the cat' on internal:attr=[placeholder="What needs to be done?"i]
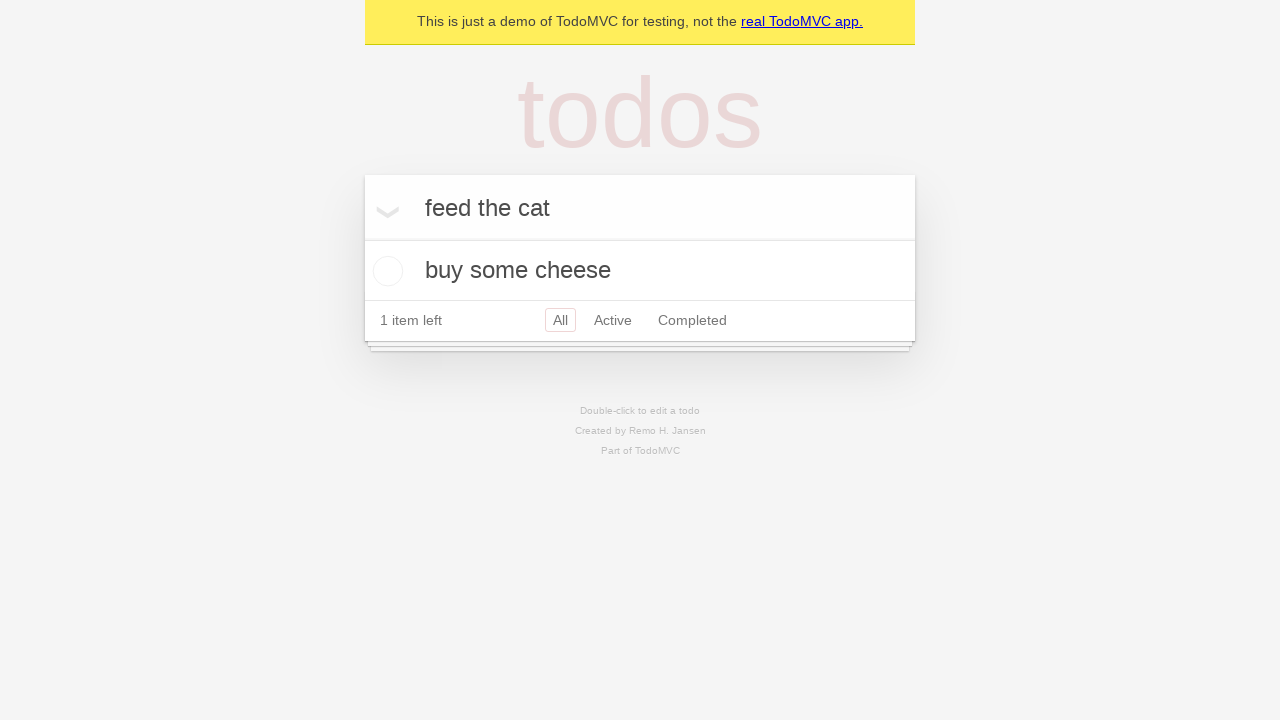

Pressed Enter to create second todo on internal:attr=[placeholder="What needs to be done?"i]
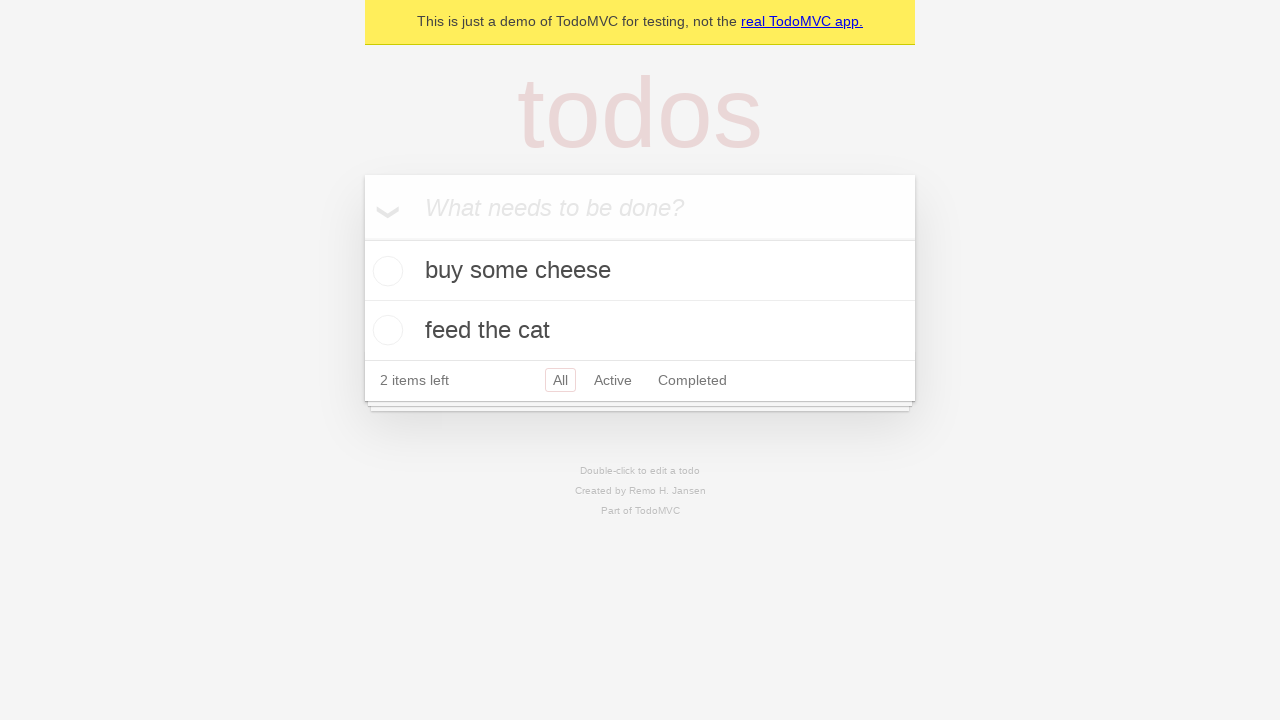

Filled todo input with 'book a doctors appointment' on internal:attr=[placeholder="What needs to be done?"i]
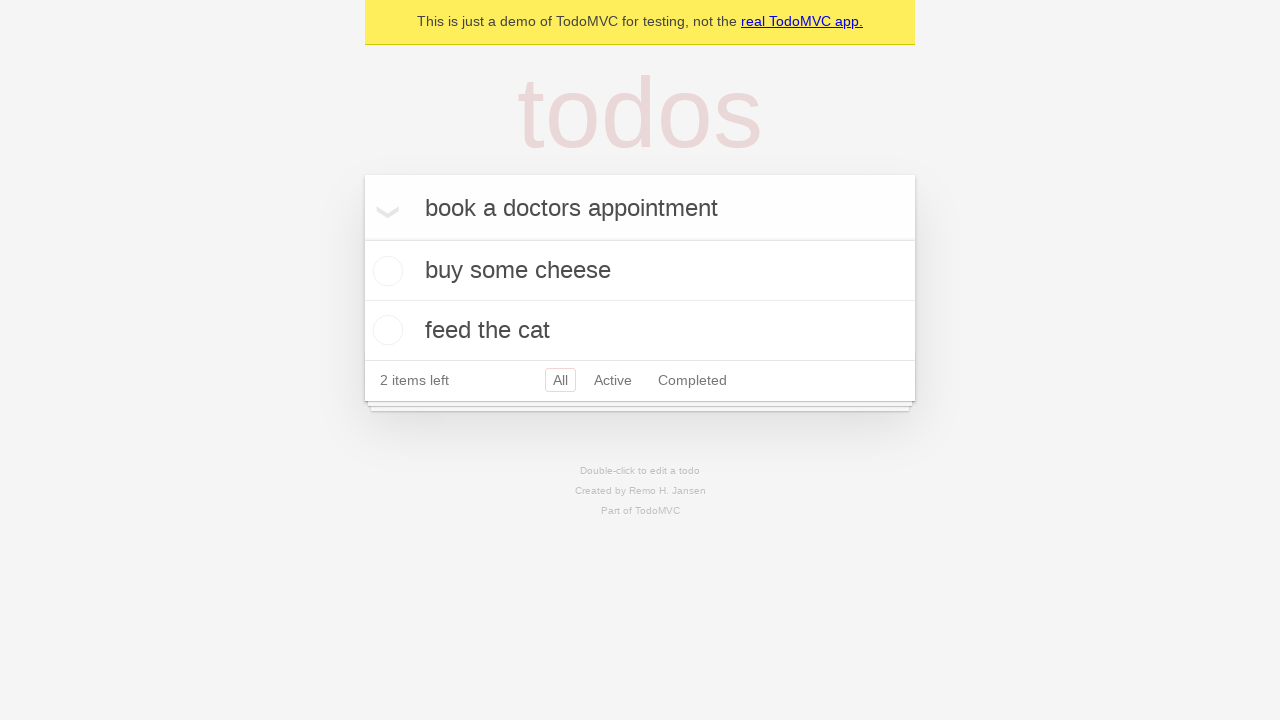

Pressed Enter to create third todo on internal:attr=[placeholder="What needs to be done?"i]
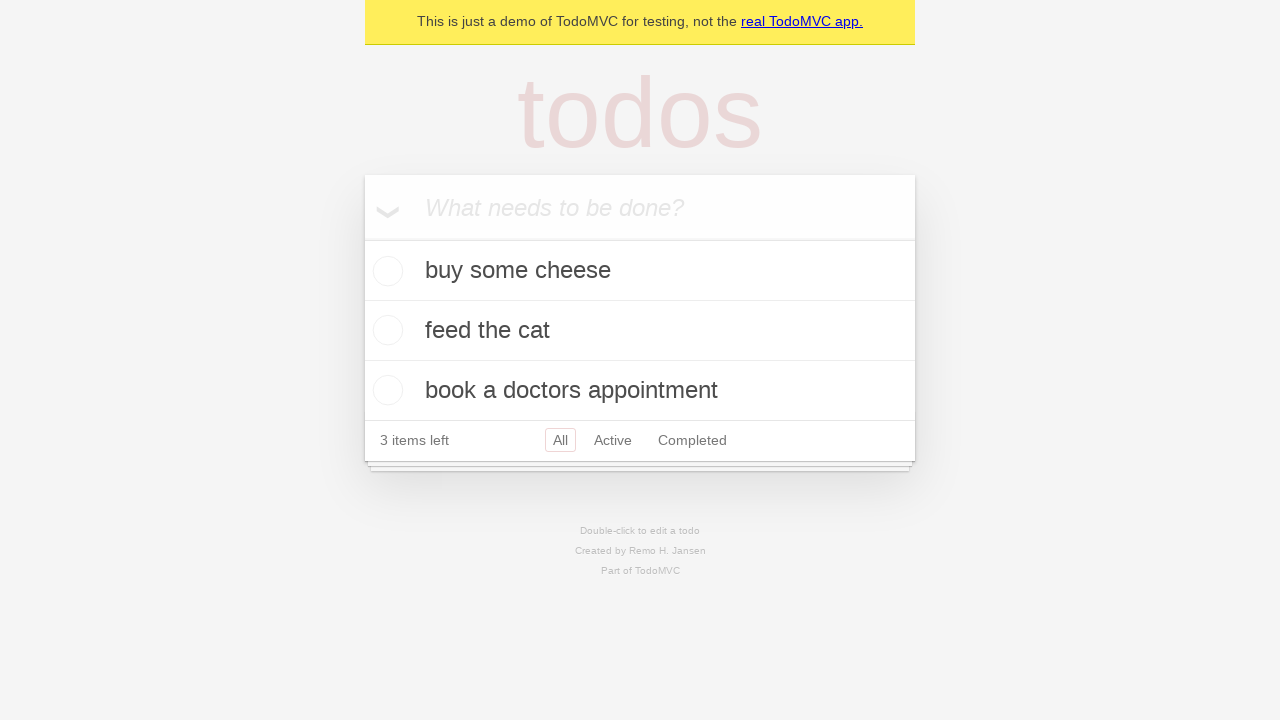

Checked the second todo item 'feed the cat' at (385, 330) on internal:testid=[data-testid="todo-item"s] >> nth=1 >> internal:role=checkbox
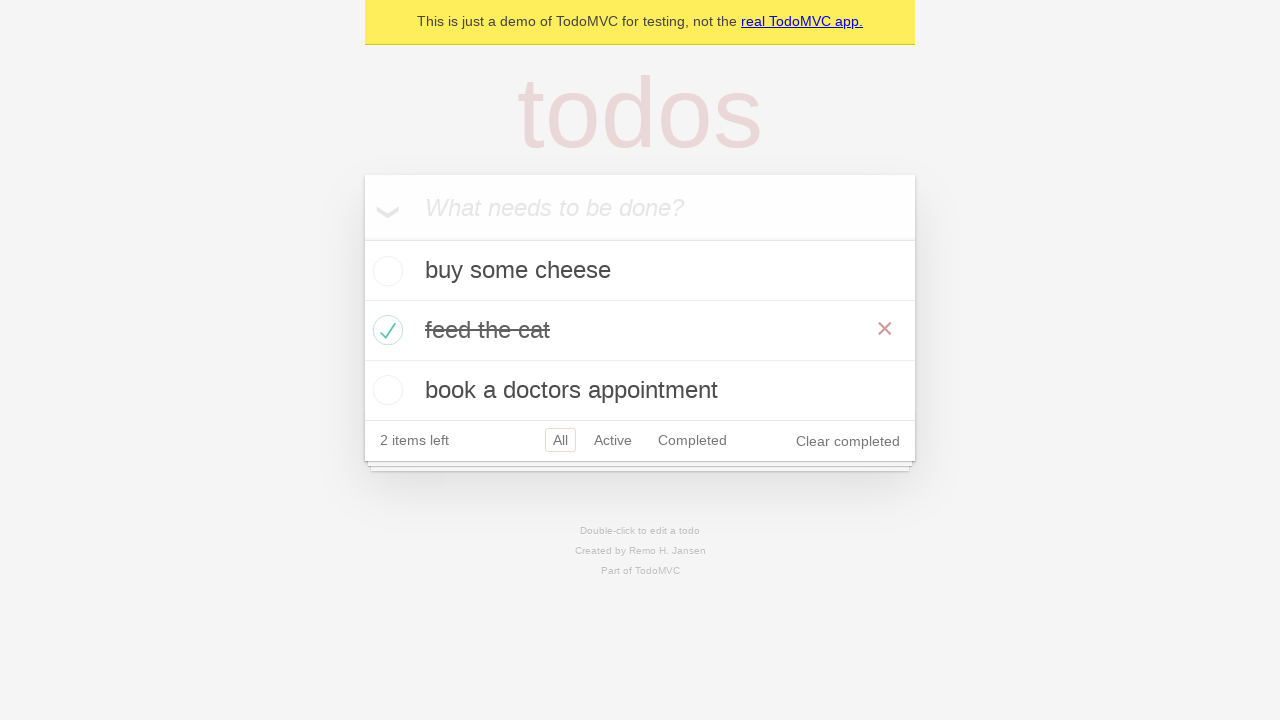

Clicked 'All' filter link at (560, 440) on internal:role=link[name="All"i]
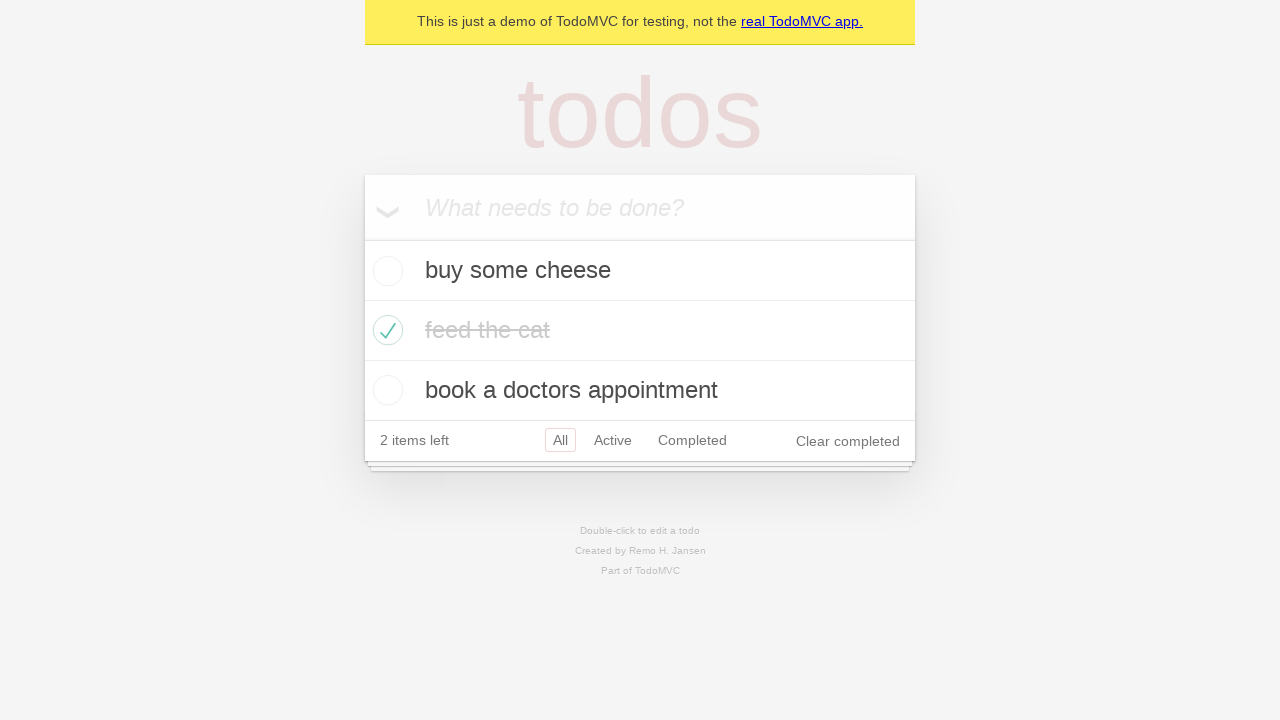

Clicked 'Active' filter link at (613, 440) on internal:role=link[name="Active"i]
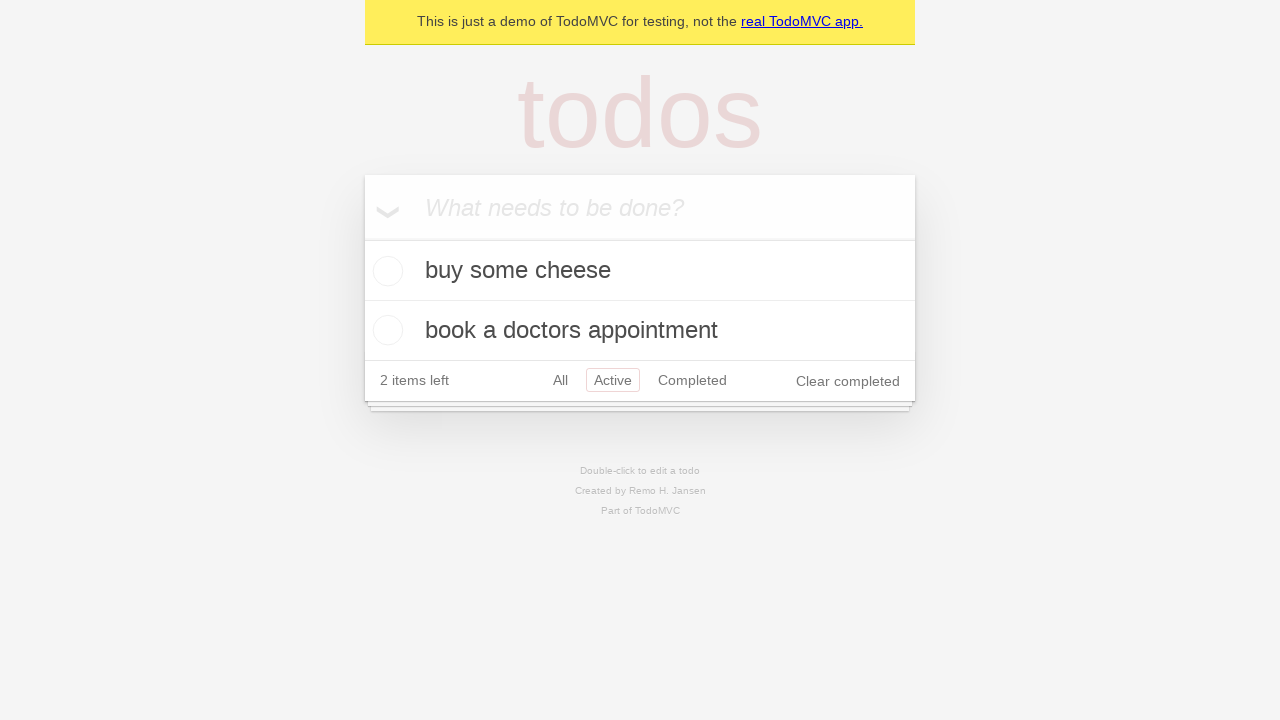

Clicked 'Completed' filter link at (692, 380) on internal:role=link[name="Completed"i]
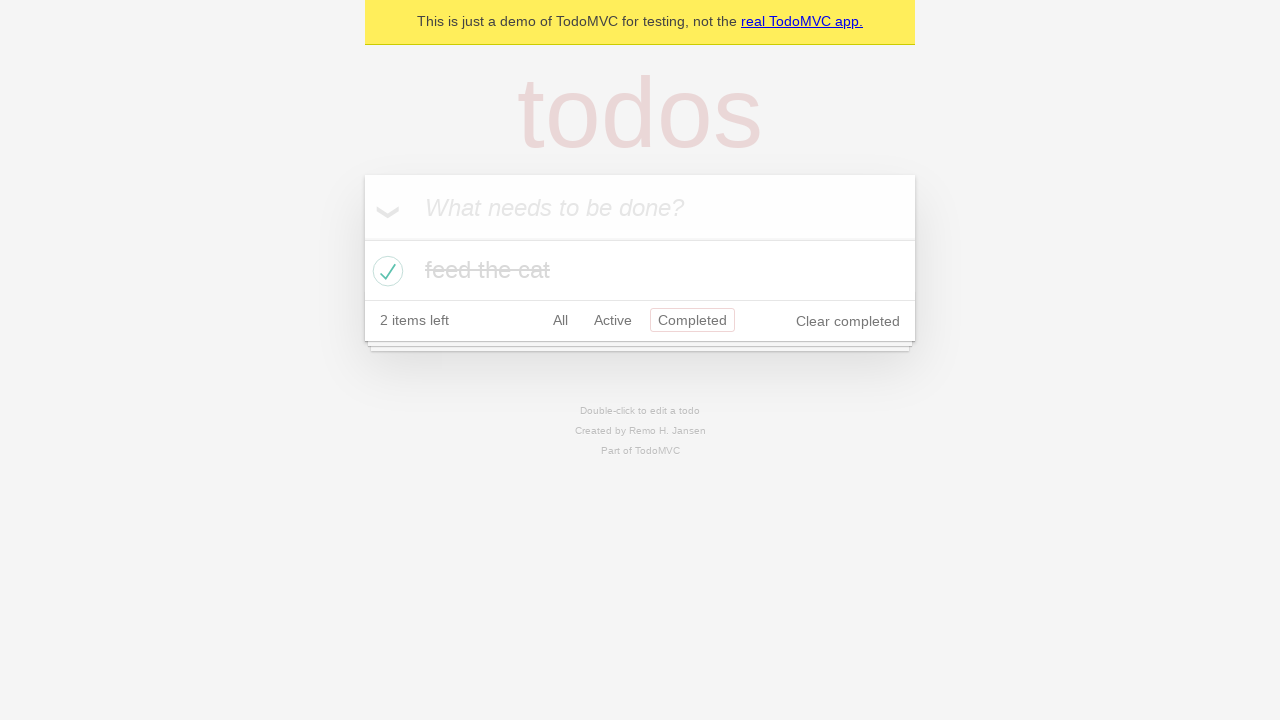

Navigated back once using browser back button
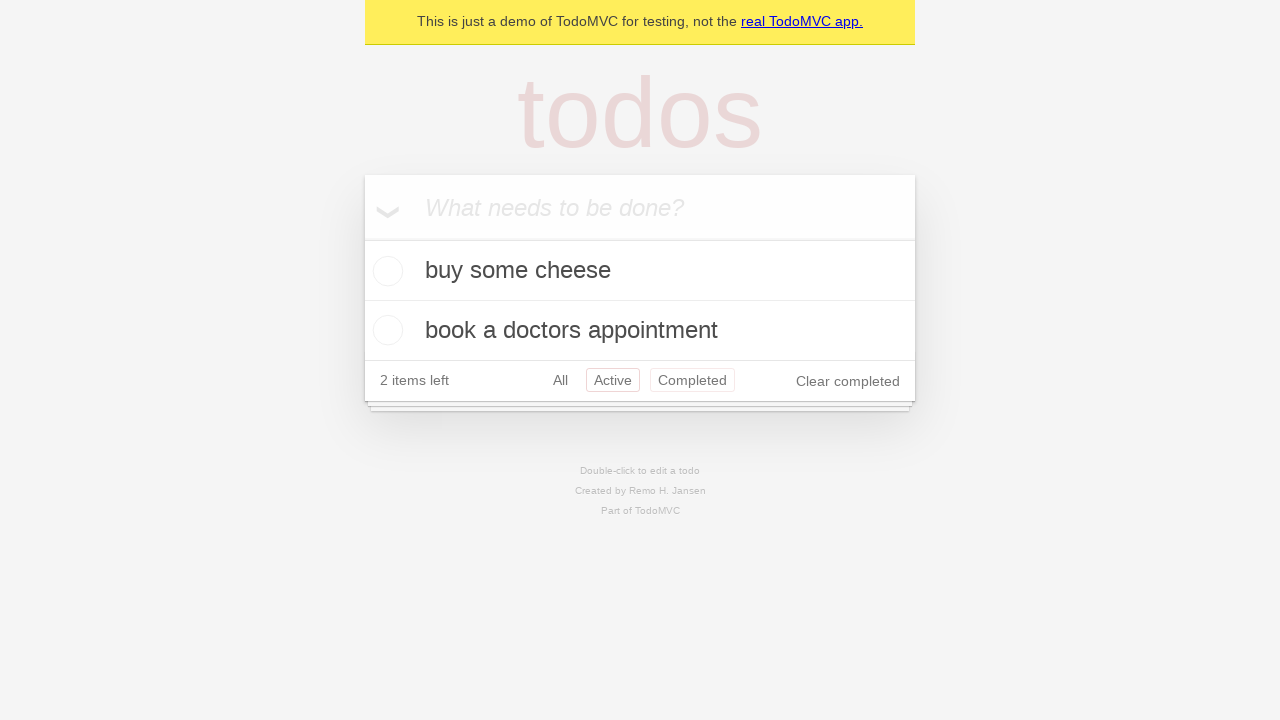

Navigated back again using browser back button
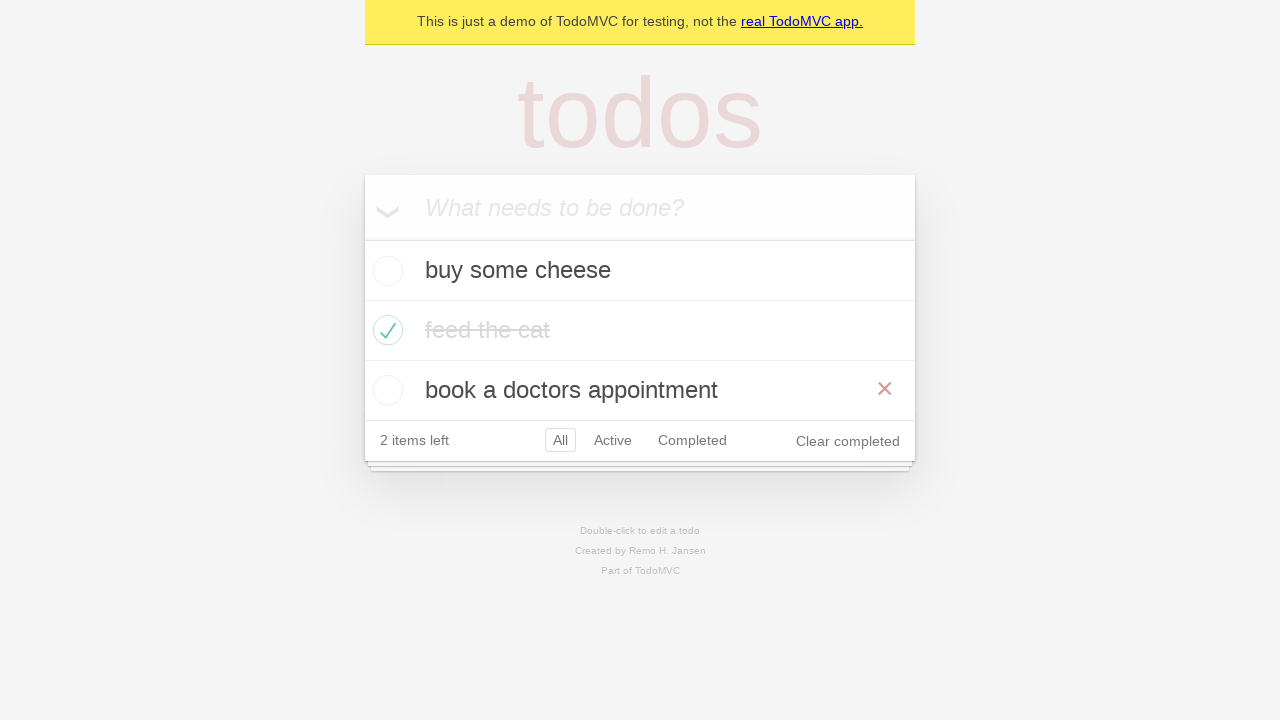

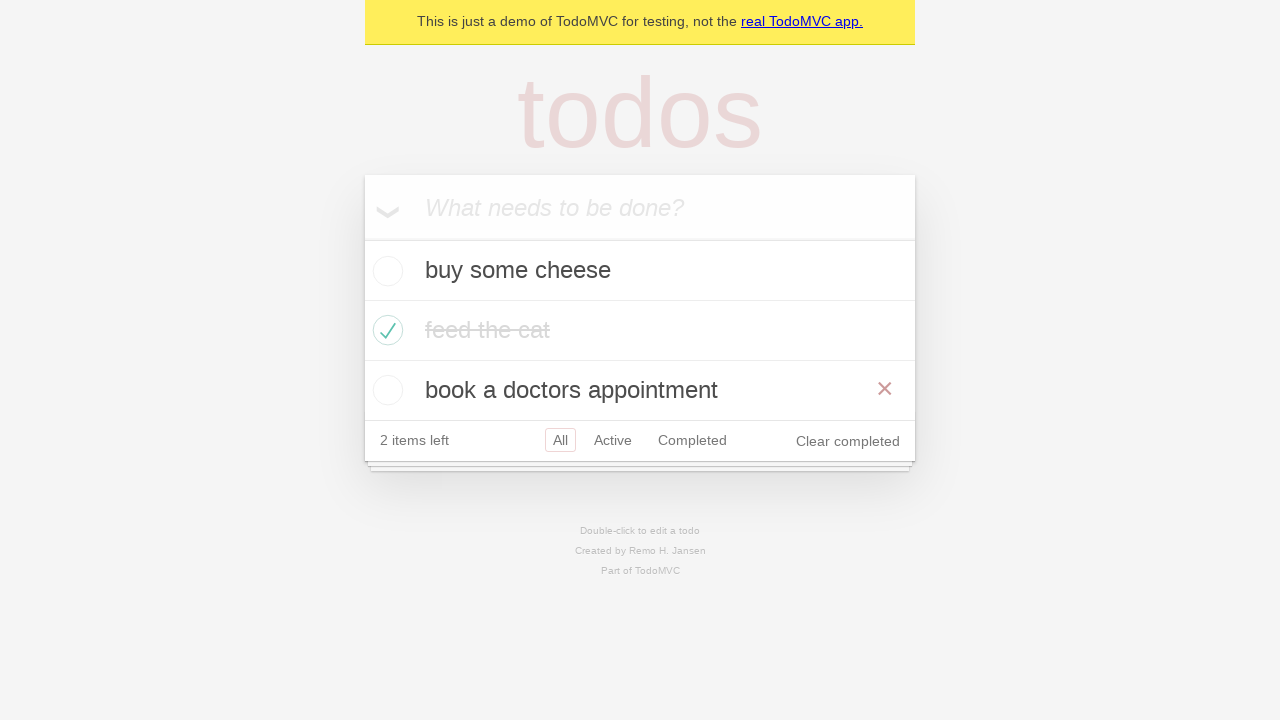